Tests JavaScript prompt alert functionality by clicking to open a prompt alert, entering text into it, and accepting the alert.

Starting URL: https://demo.automationtesting.in/Alerts.html

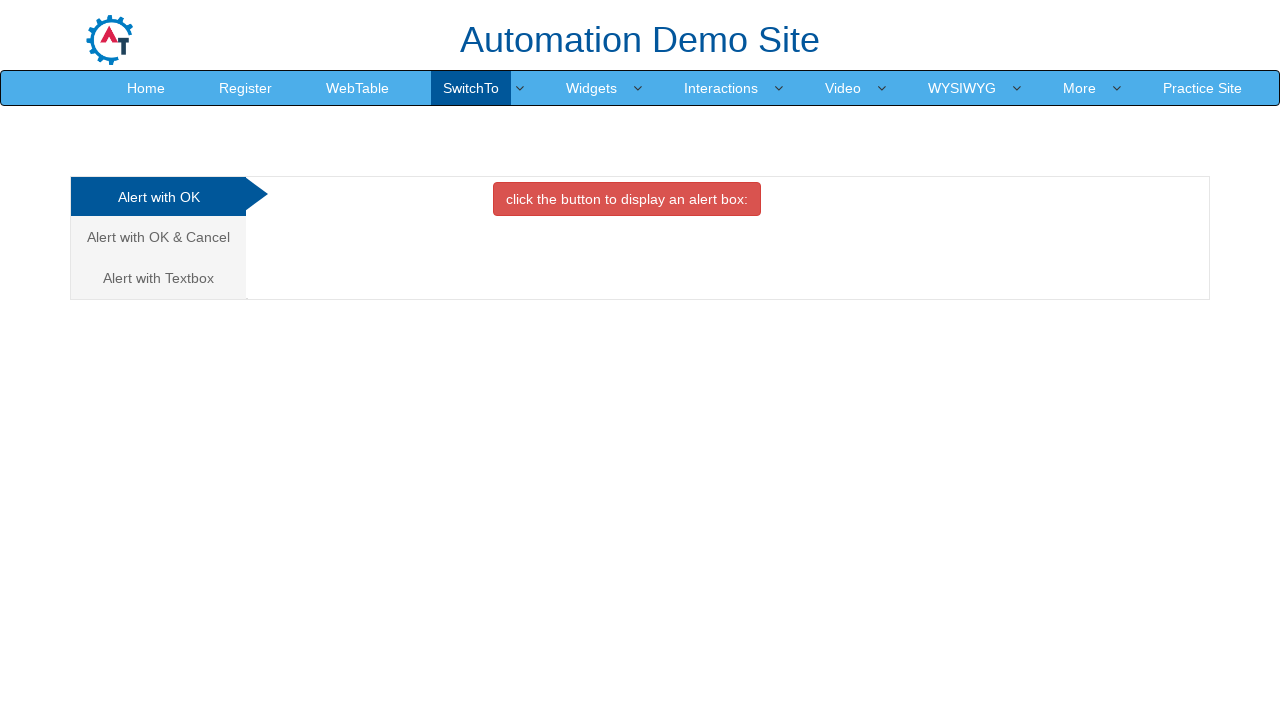

Clicked on the 'Alert with Text Box' tab at (158, 278) on a[href='#Textbox']
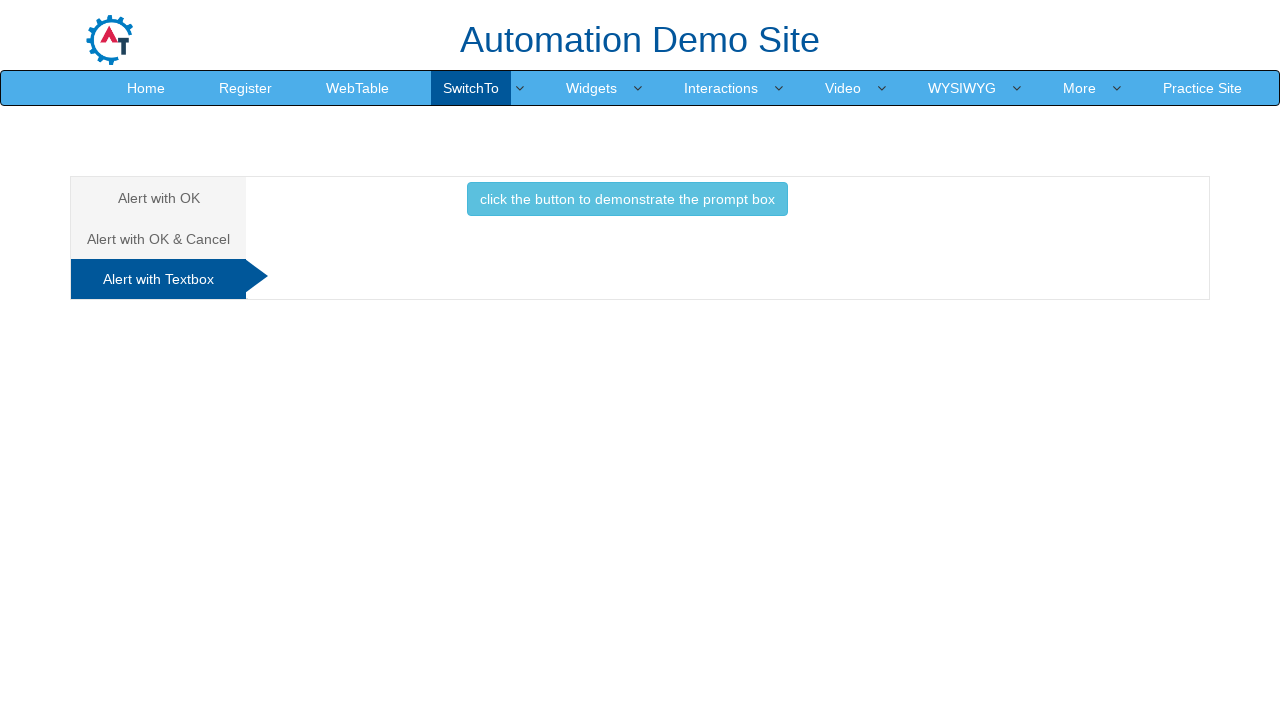

Set up dialog handler for prompt alert
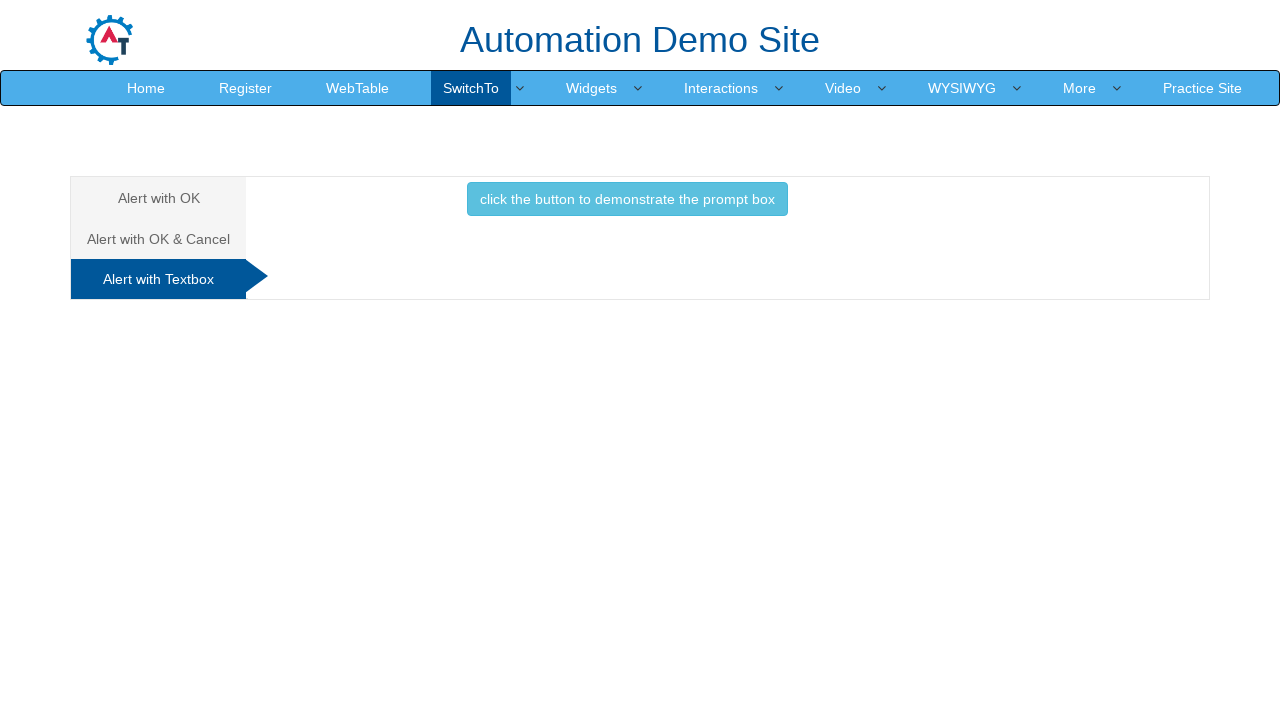

Clicked button to trigger prompt alert at (627, 199) on button[onclick='promptbox()']
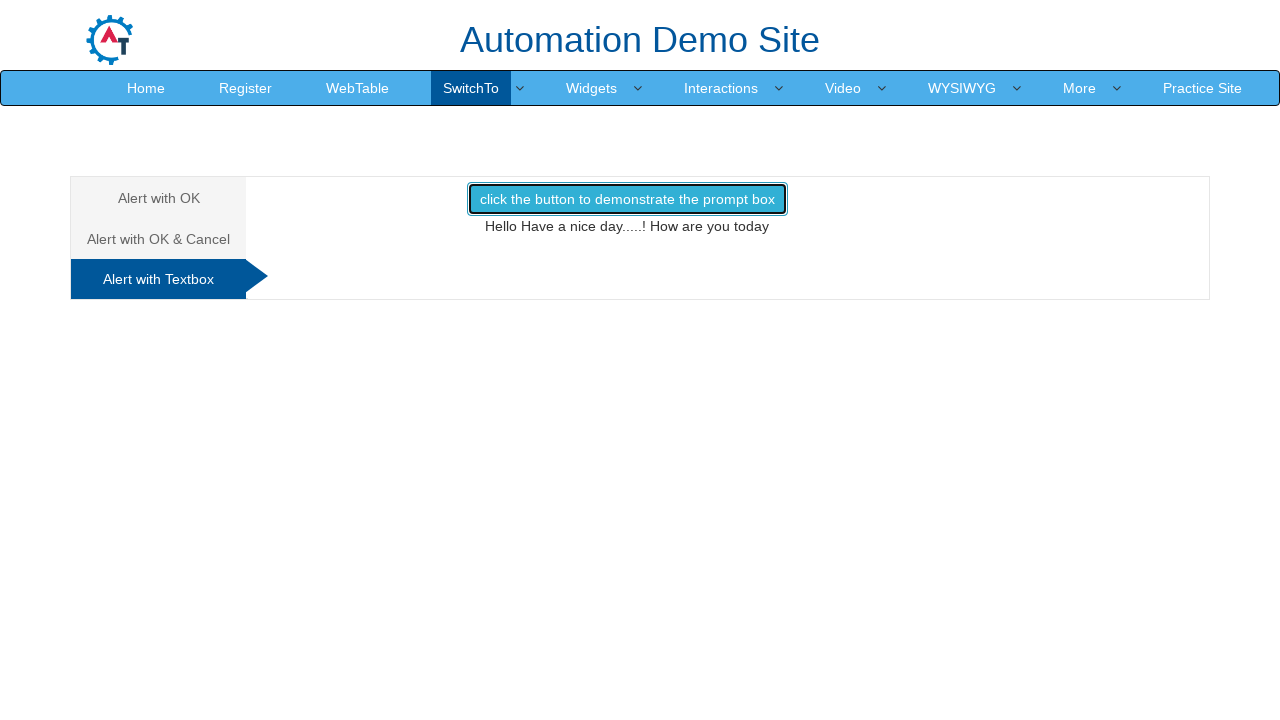

Waited for dialog interaction to complete
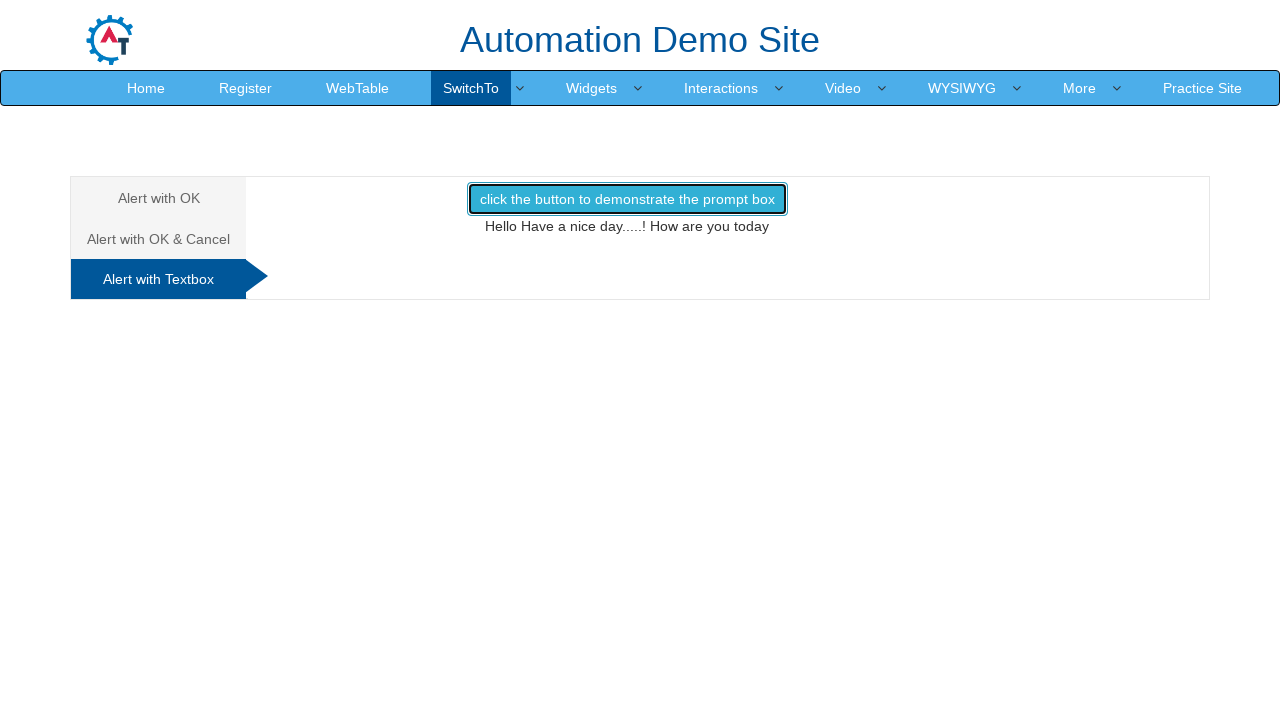

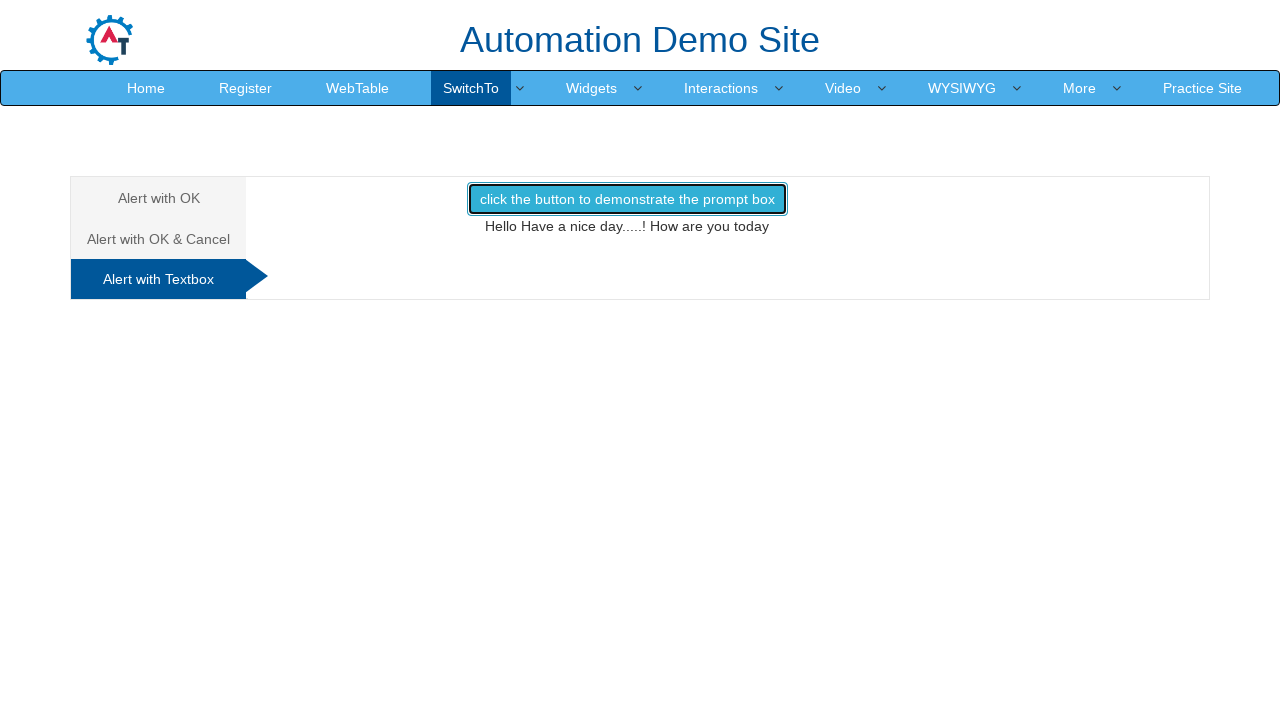